Tests slider functionality by switching to an iframe and dragging a slider element to change its value

Starting URL: https://www.globalsqa.com/demo-site/sliders/#Steps

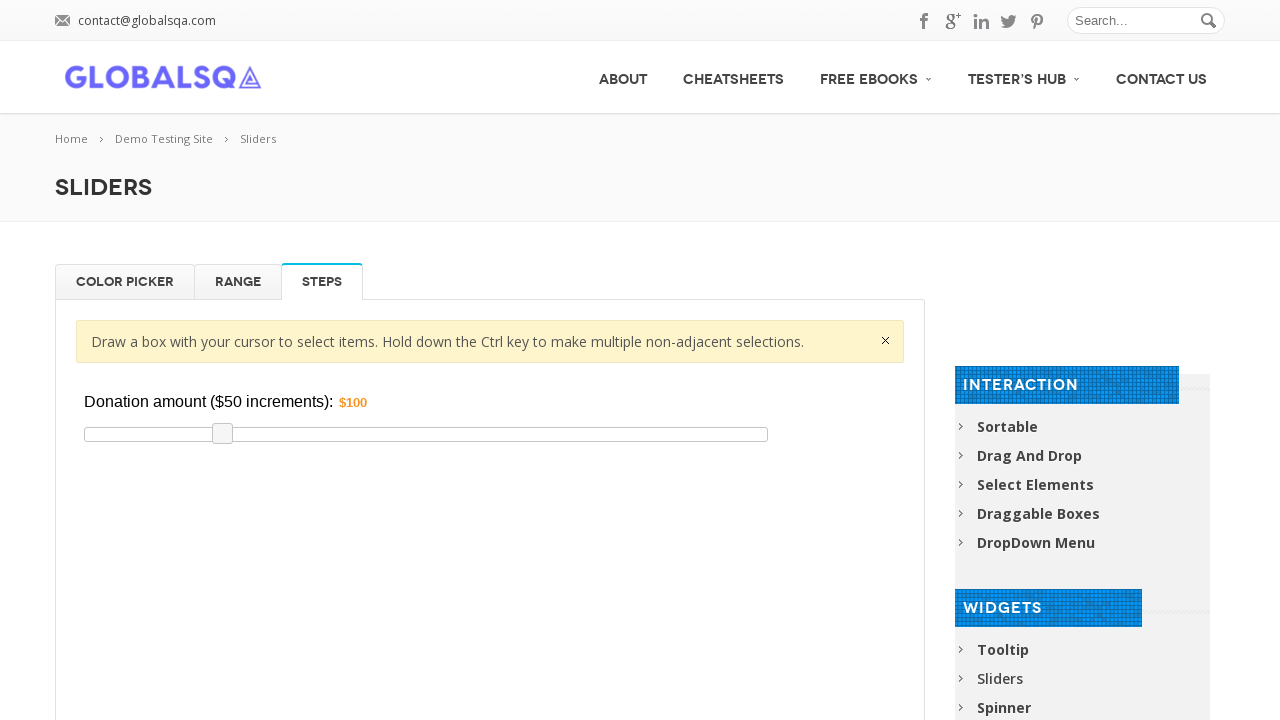

Located iframe containing slider element
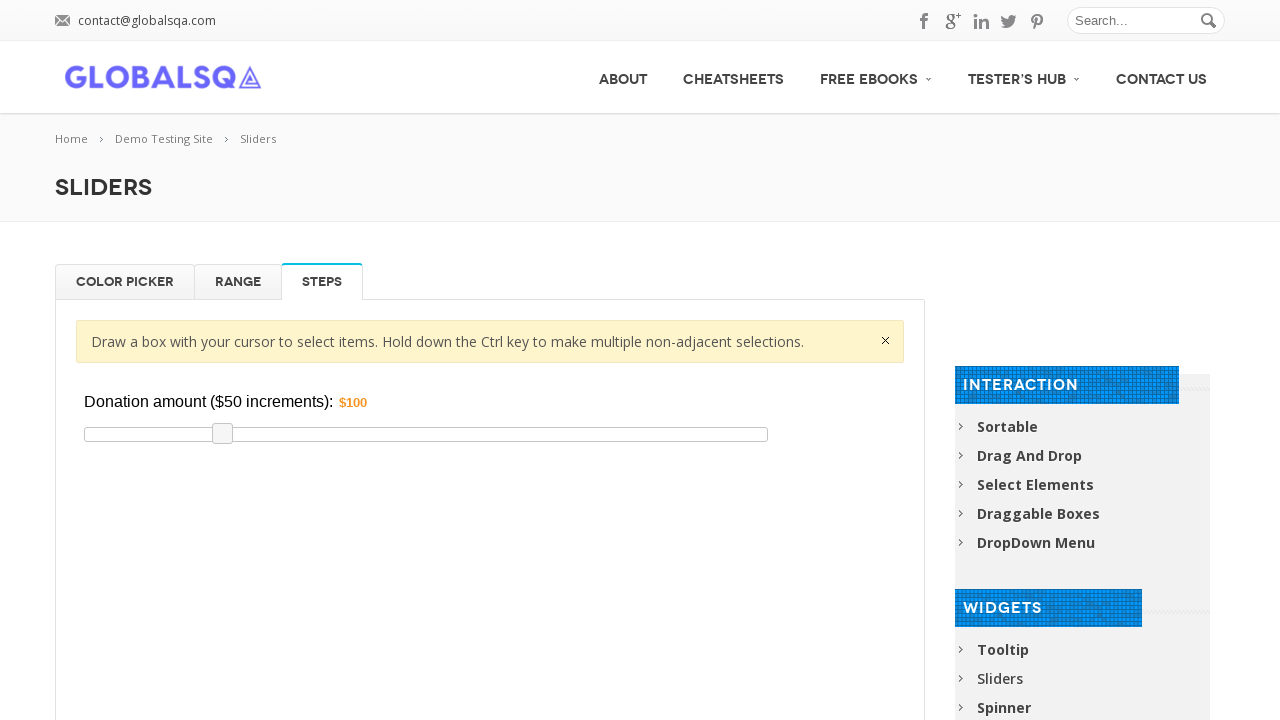

Located slider element within iframe
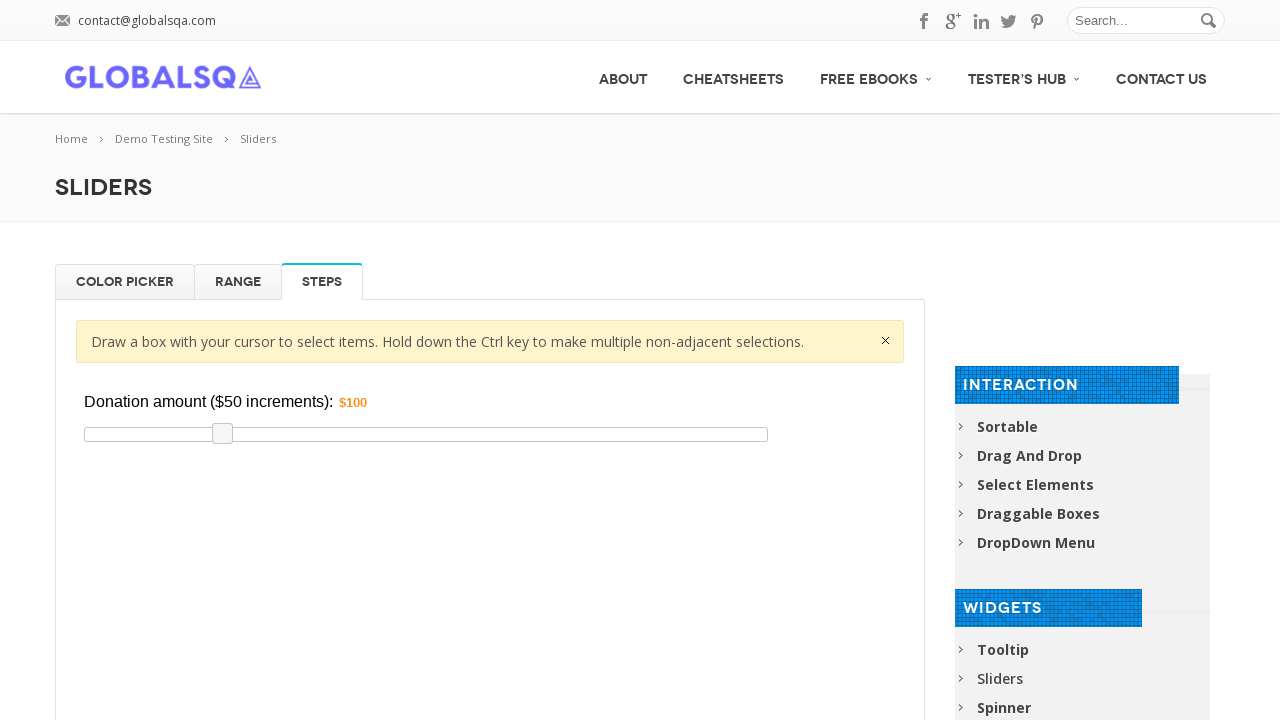

Slider element became visible
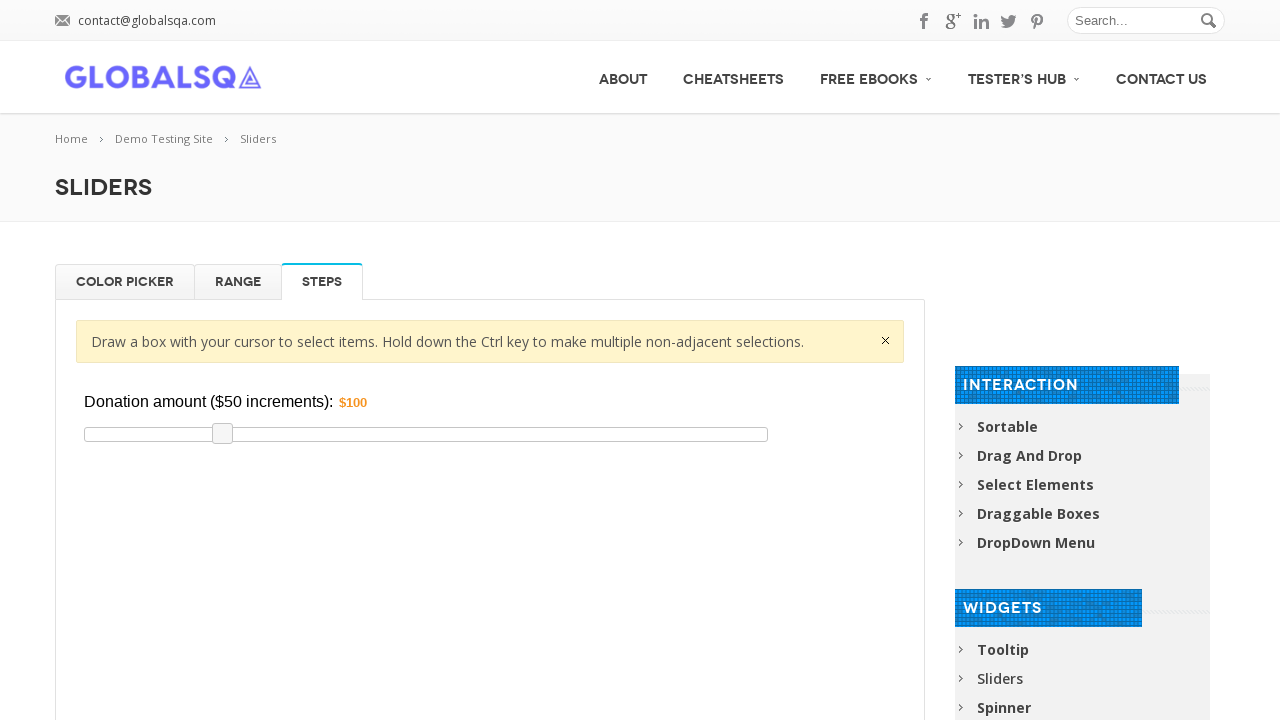

Retrieved slider bounding box dimensions
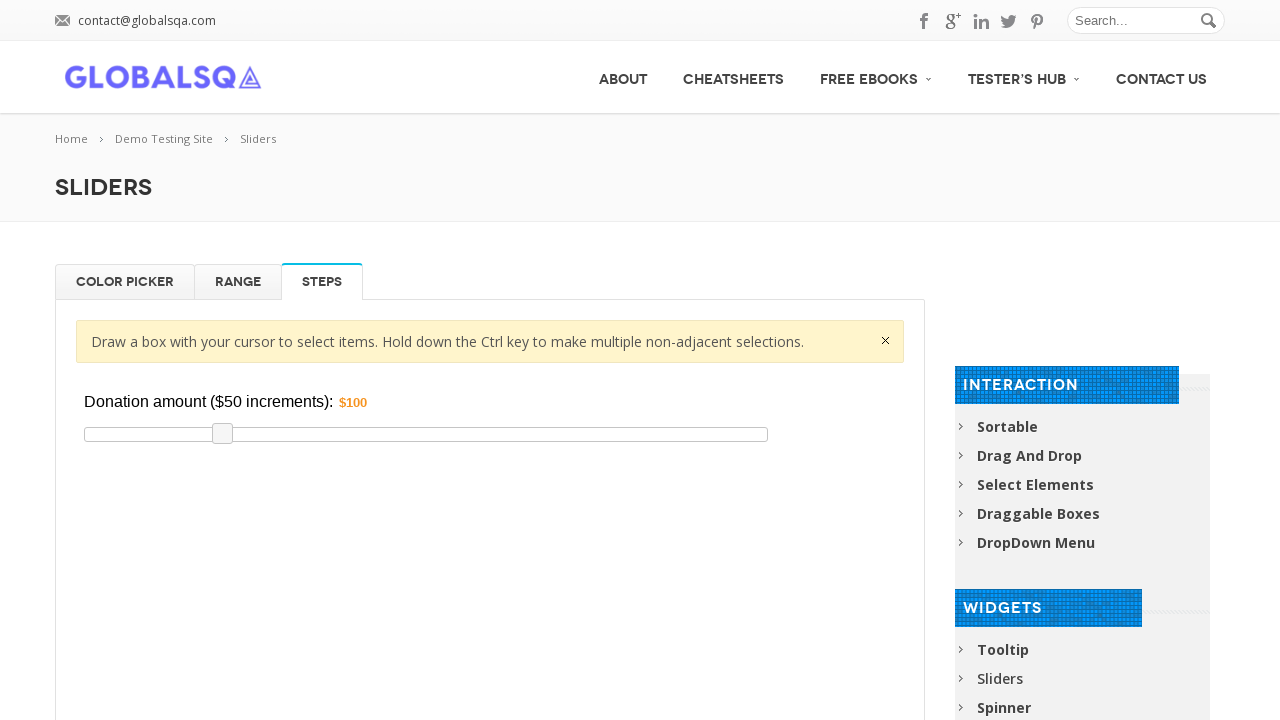

Moved mouse to center of slider at (426, 434)
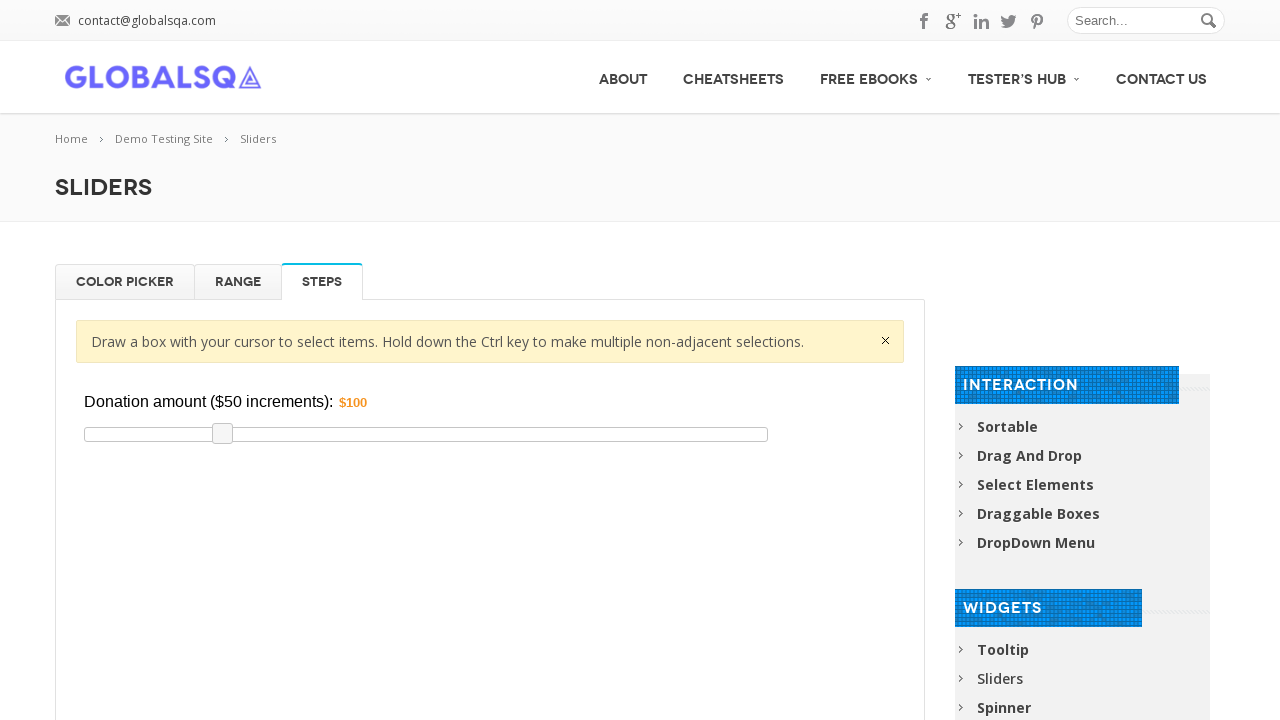

Pressed mouse button down on slider at (426, 434)
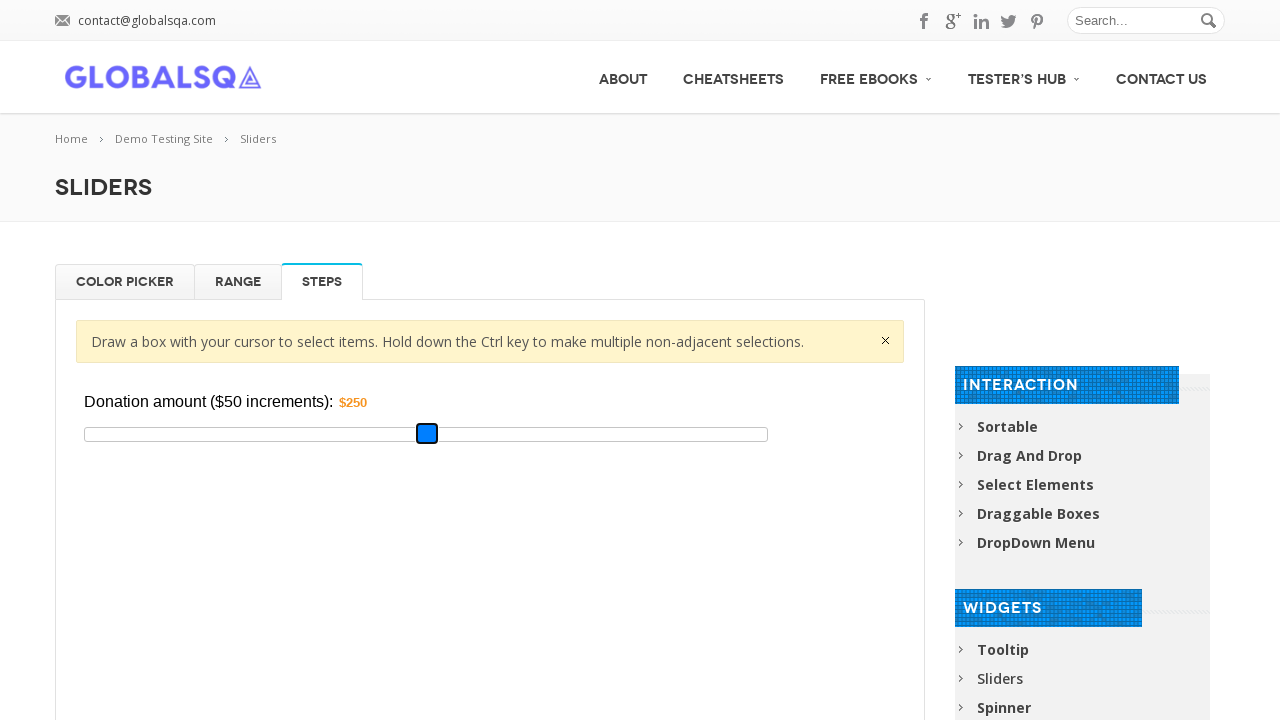

Dragged slider 10 pixels to the right at (436, 434)
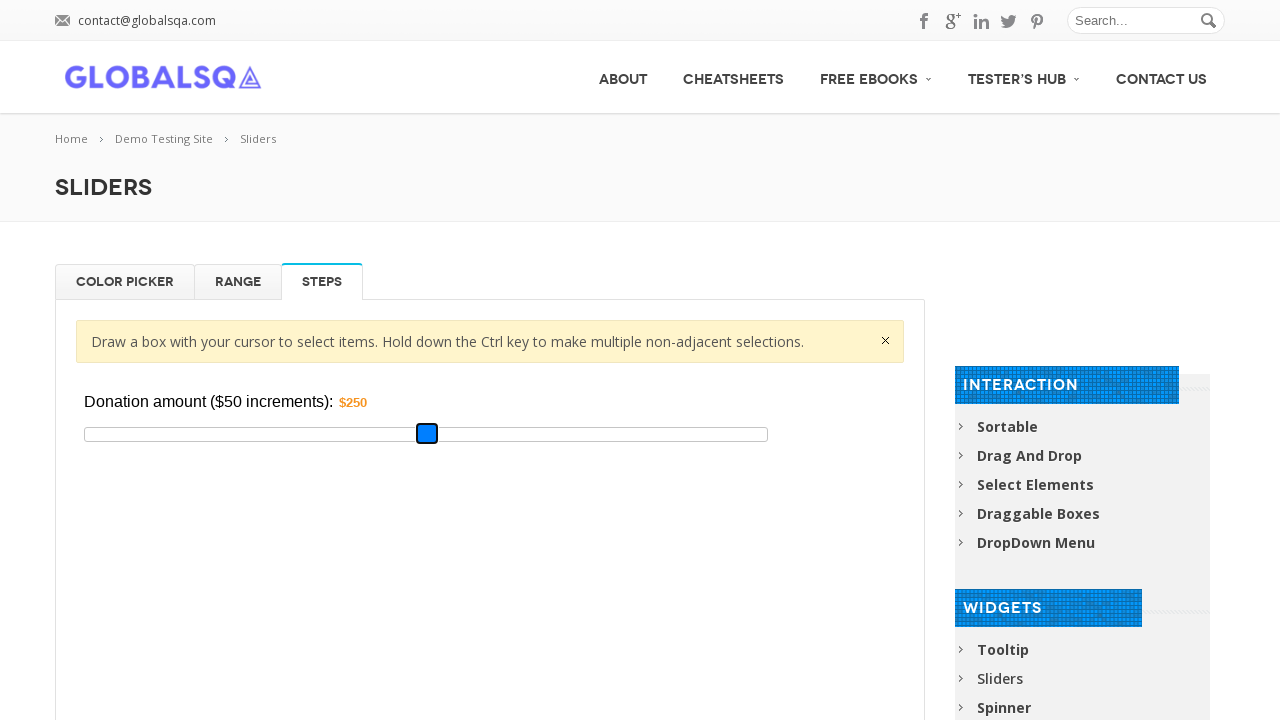

Released mouse button to complete slider drag at (436, 434)
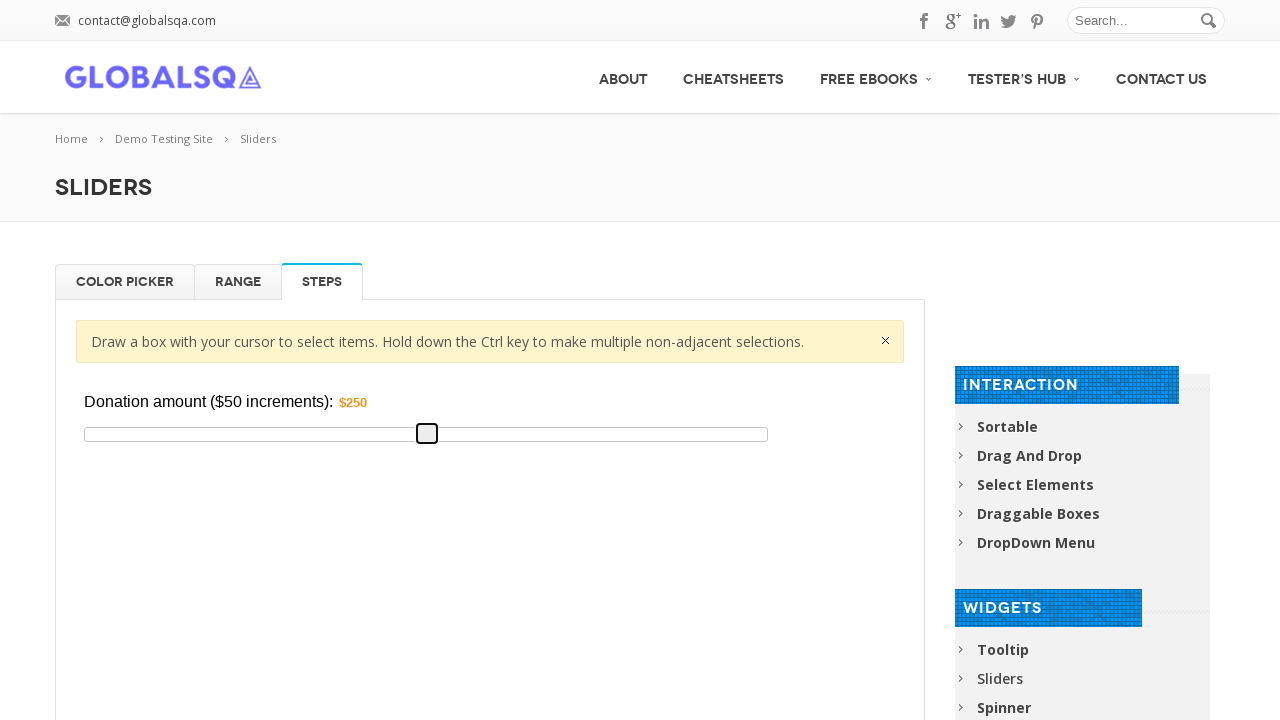

Located amount field element
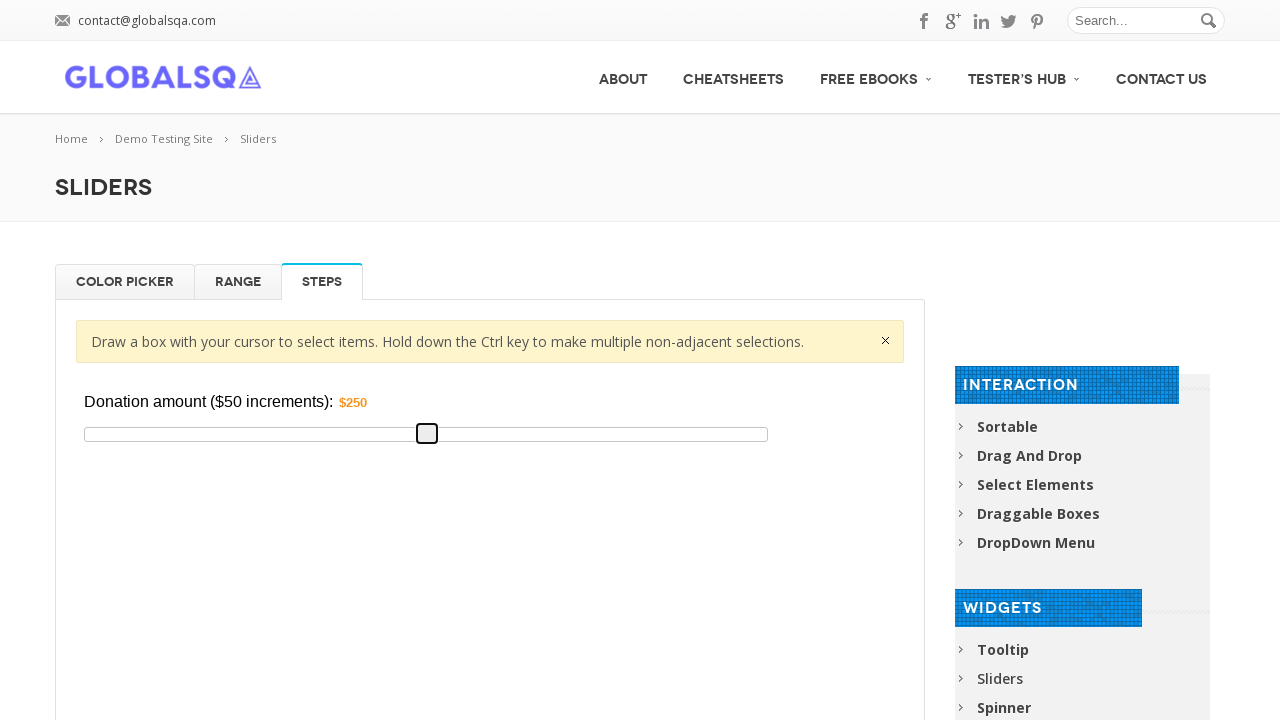

Amount field is visible and ready
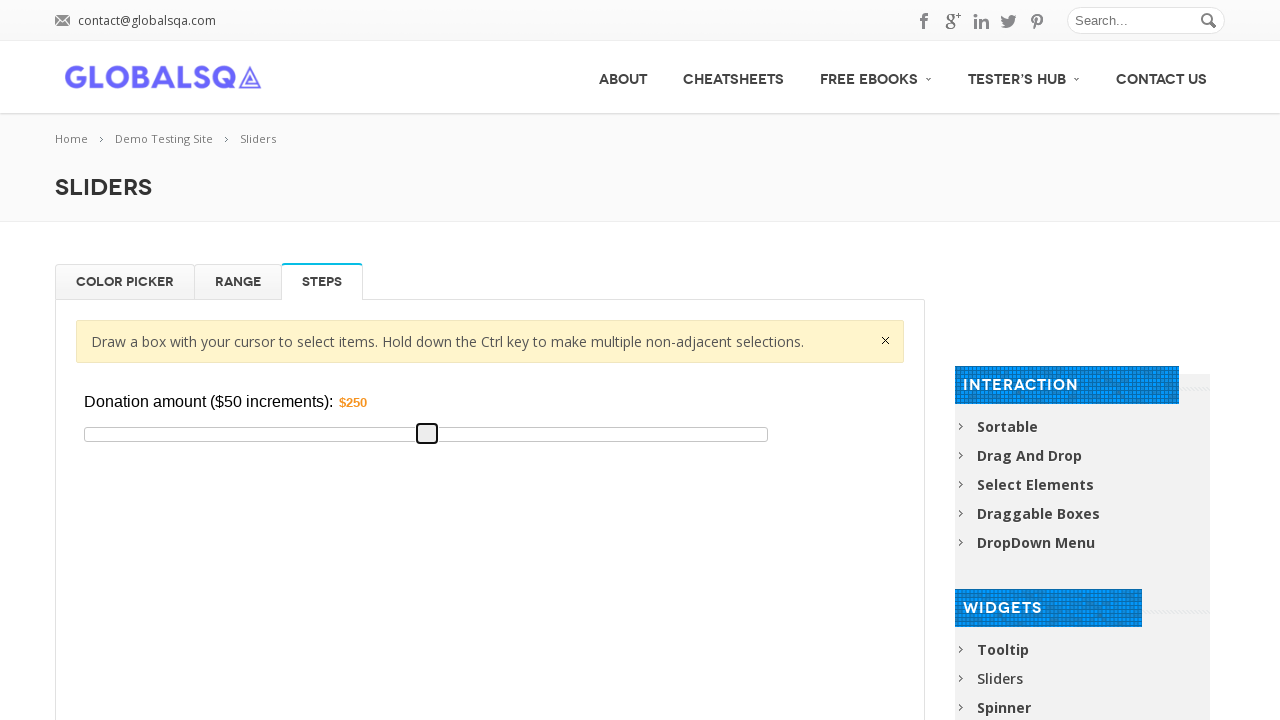

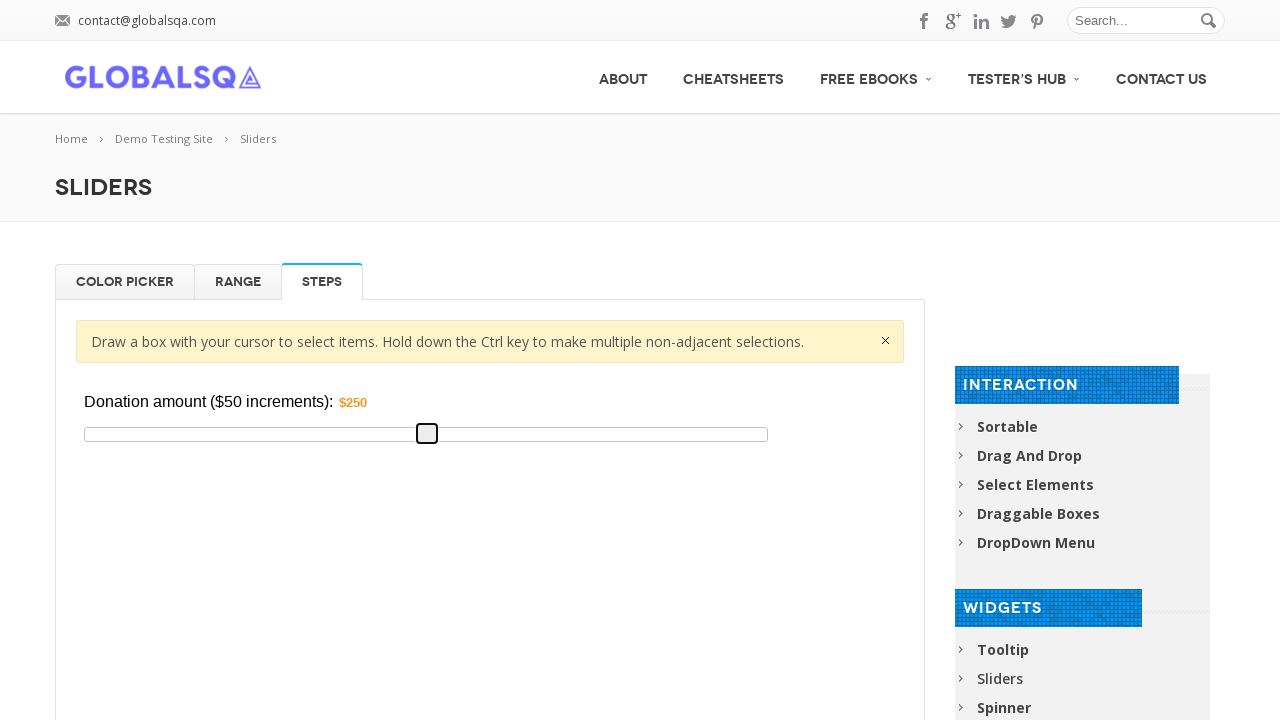